Tests hover functionality by hovering over an avatar figure and verifying that the caption information becomes visible after the hover action.

Starting URL: http://the-internet.herokuapp.com/hovers

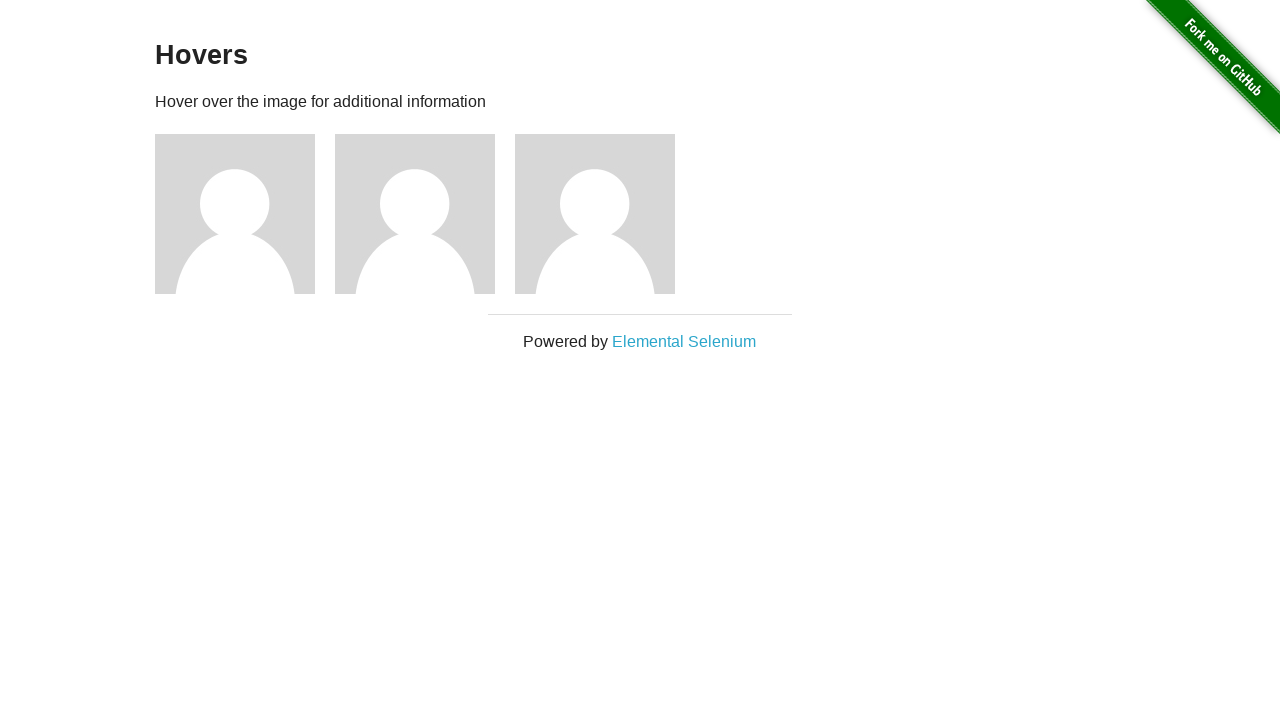

Navigated to hovers test page
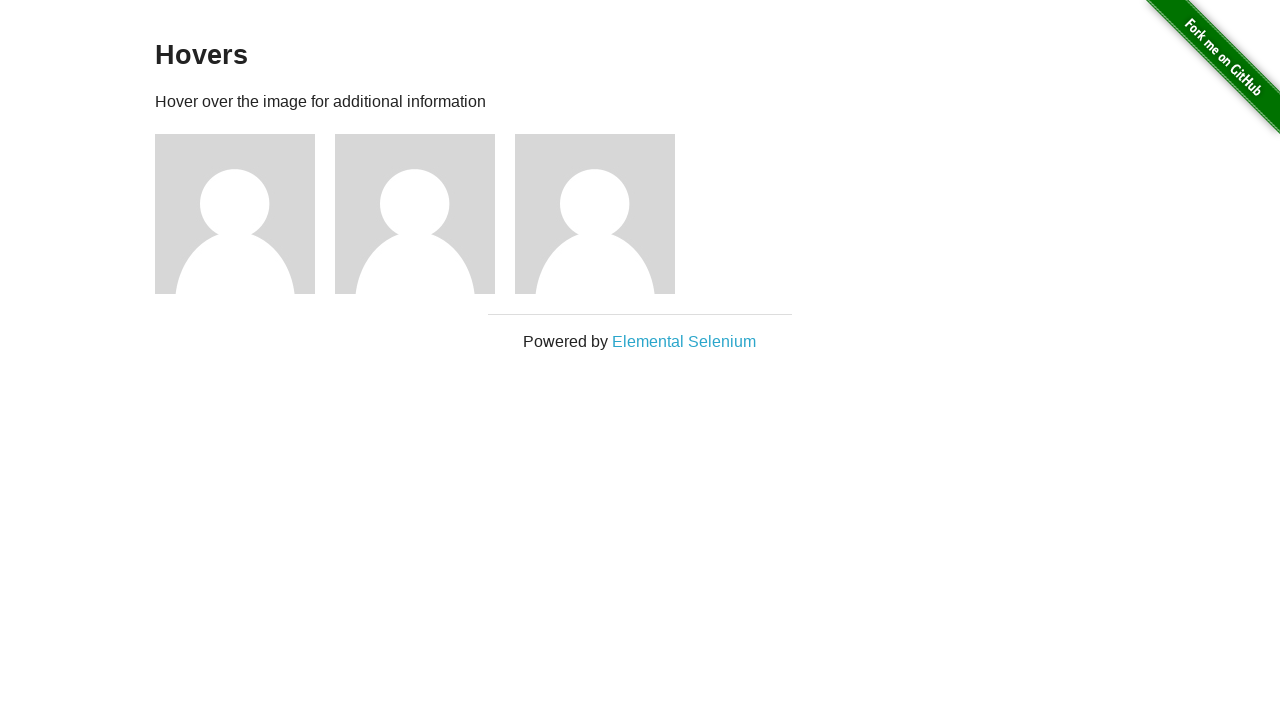

Located the first avatar figure
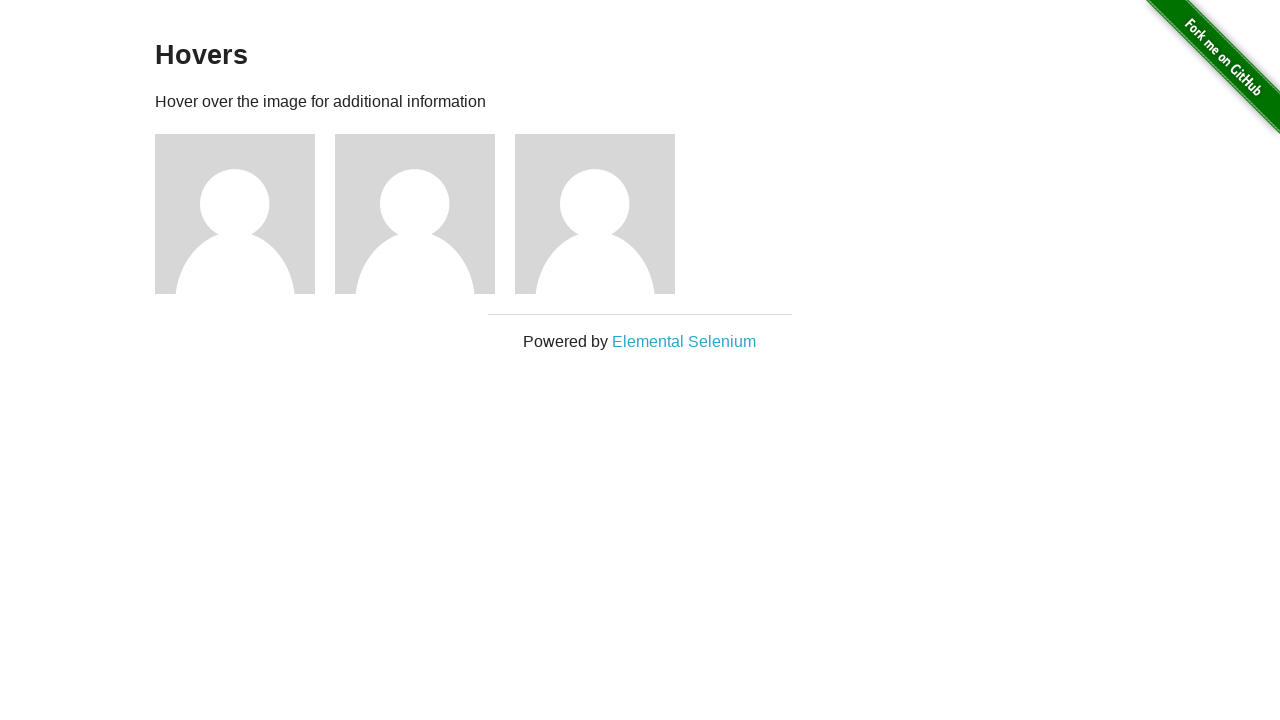

Hovered over the avatar figure at (245, 214) on .figure >> nth=0
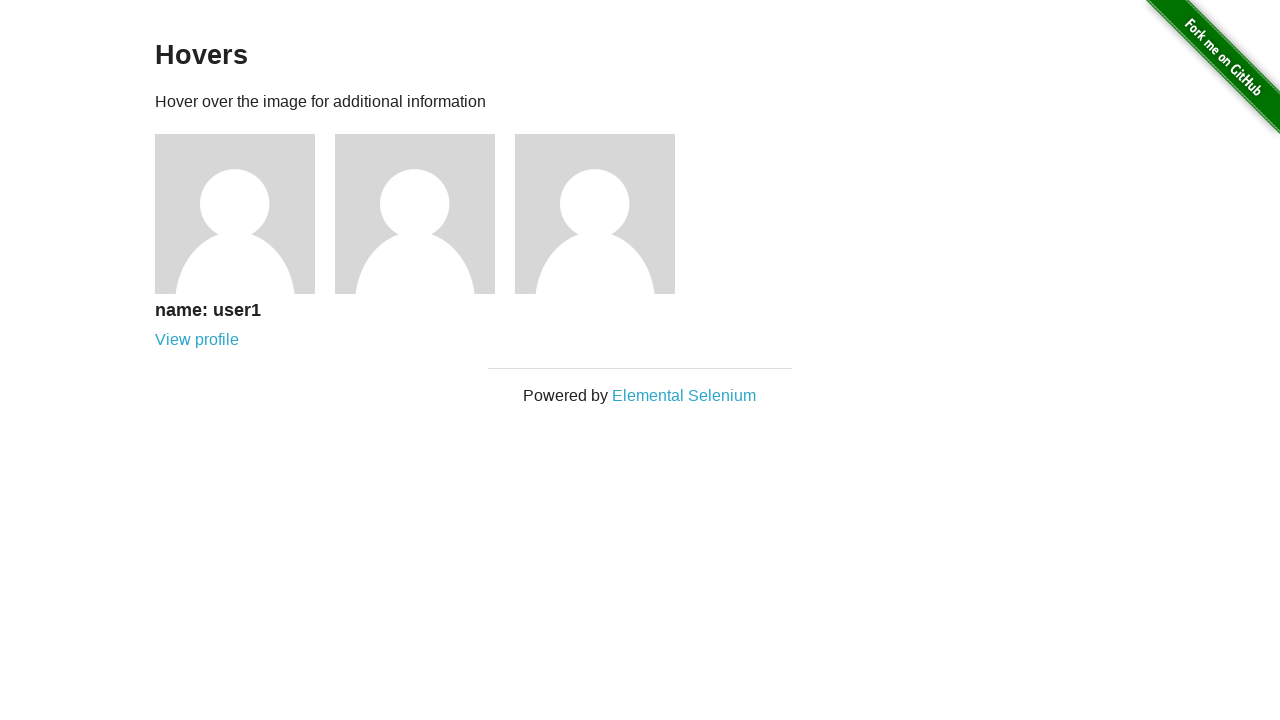

Caption became visible after hover
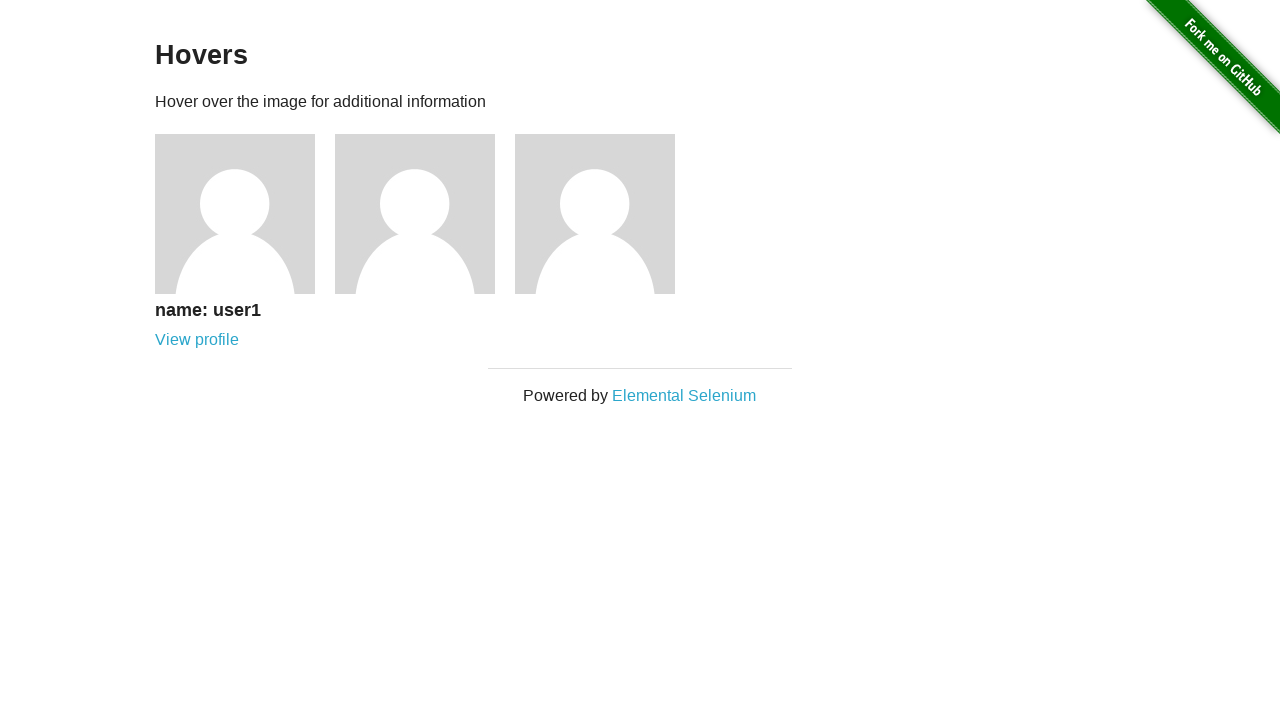

Verified that caption is visible
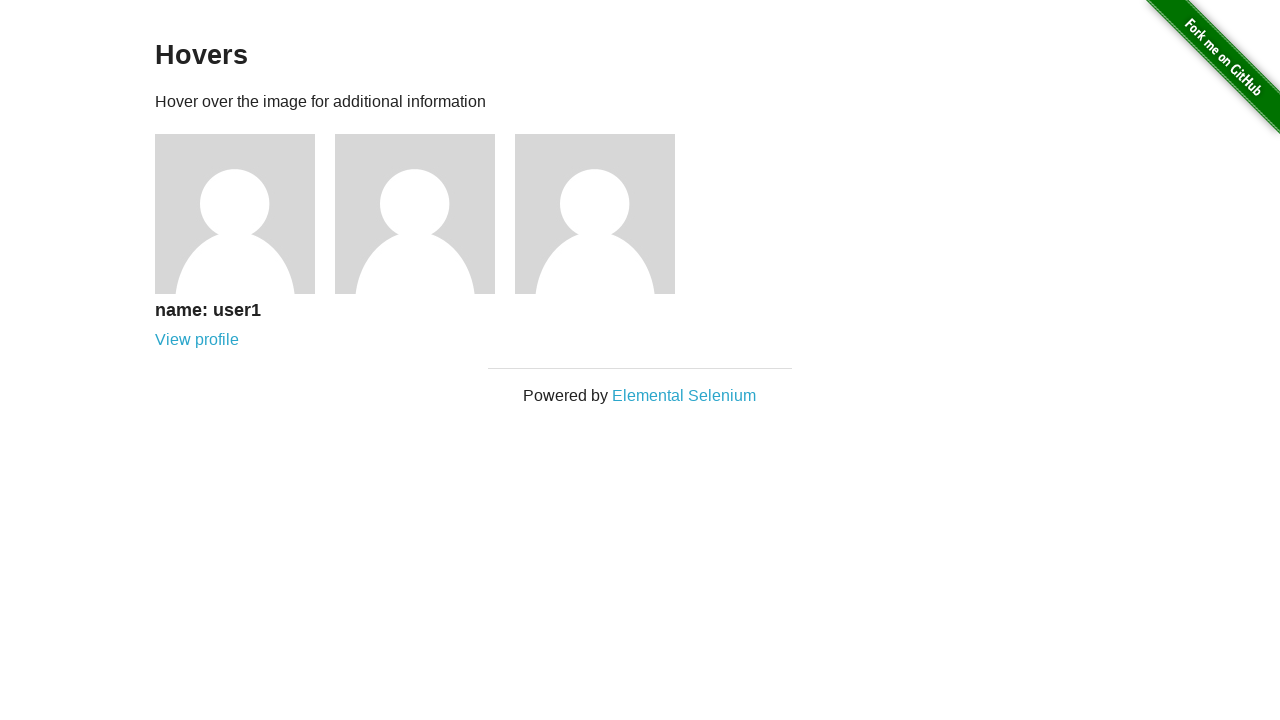

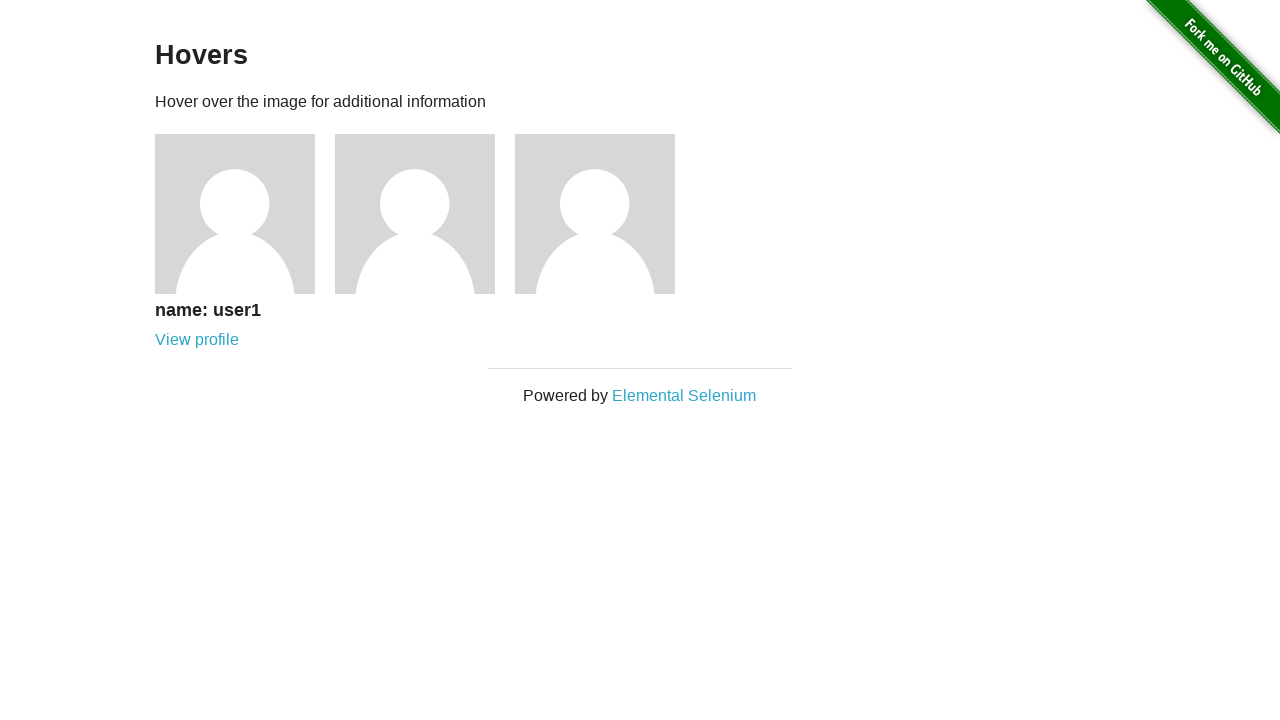